Tests large DOM page by finding specific elements and highlighting them using JavaScript execution.

Starting URL: http://the-internet.herokuapp.com/large

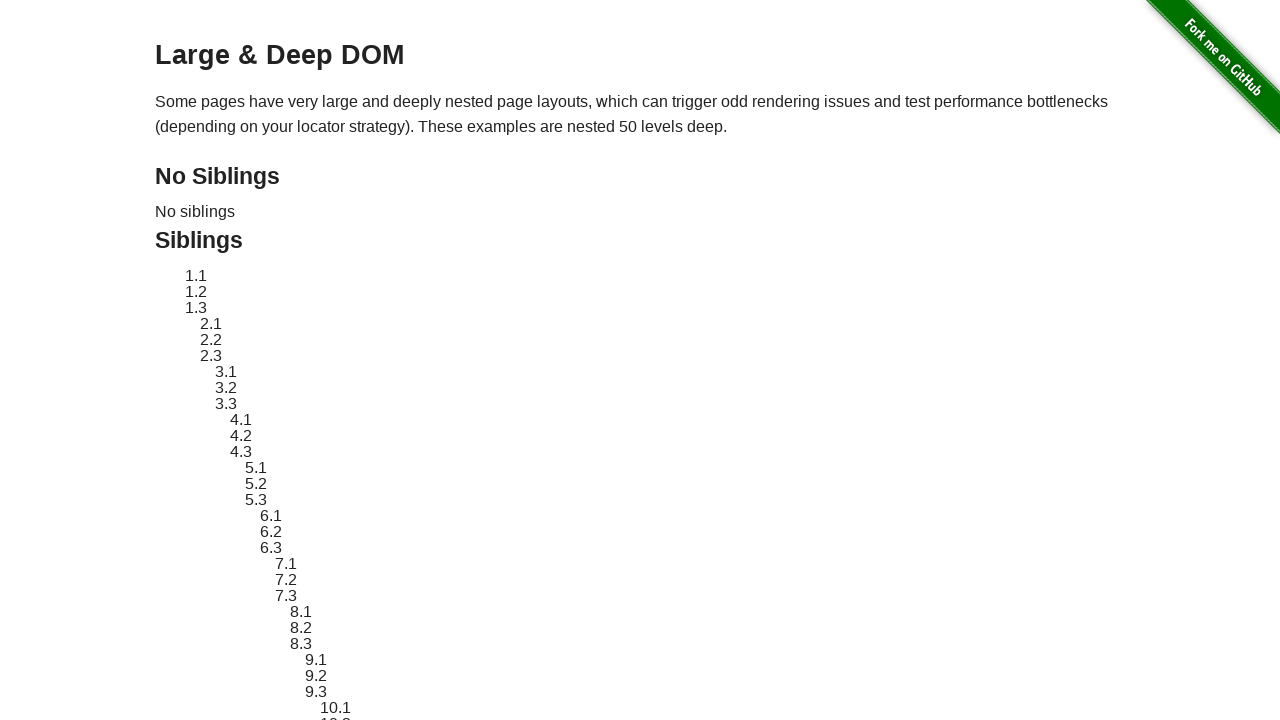

Located element with id sibling-2.3
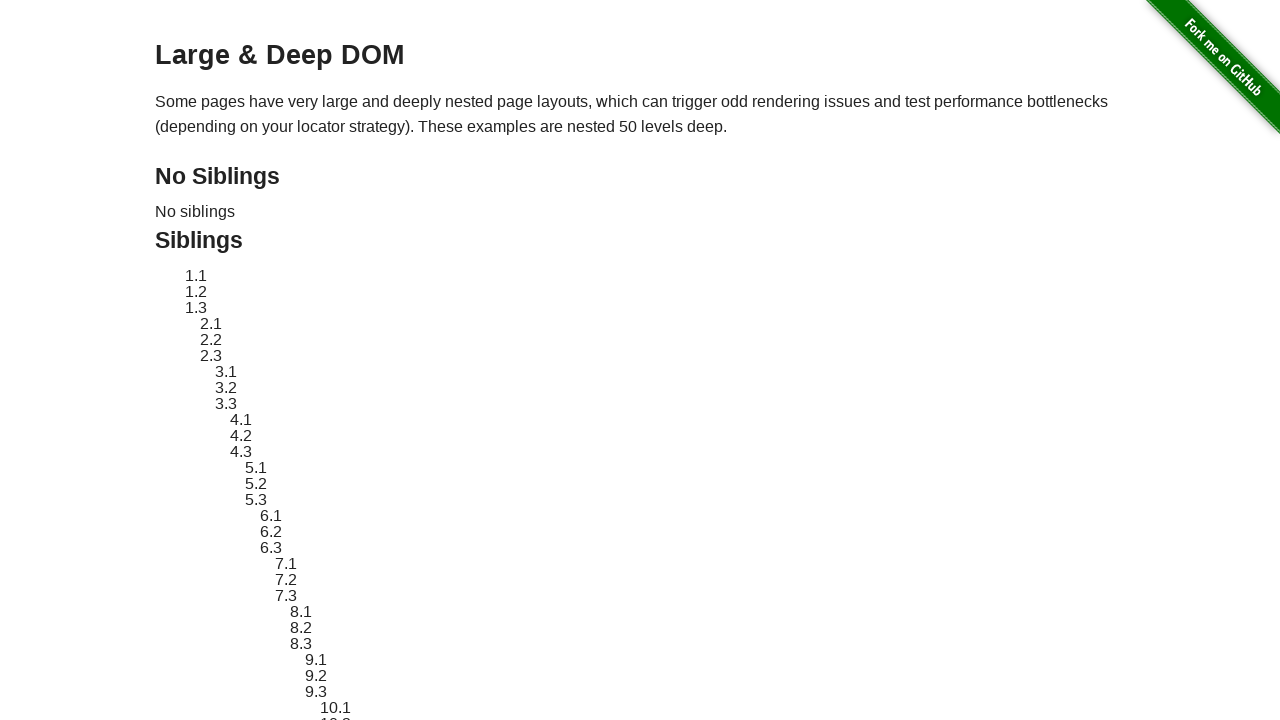

Waited for element sibling-2.3 to be ready
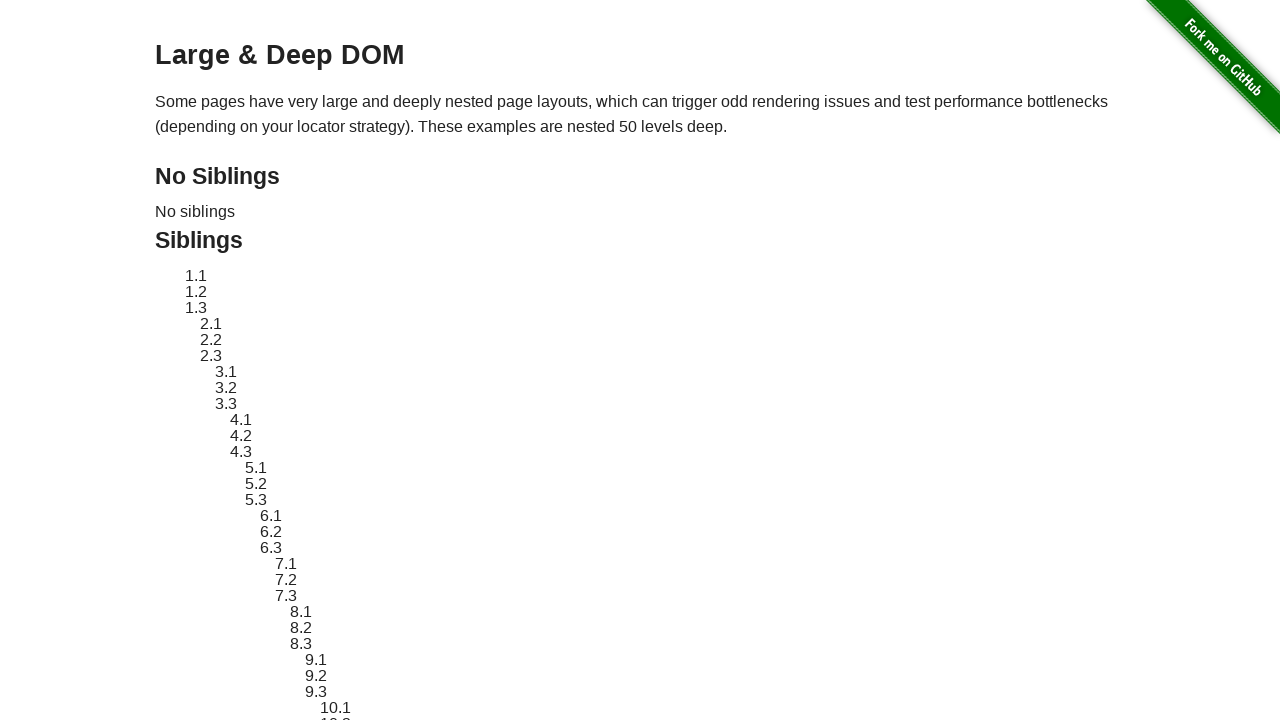

Applied green border highlight to element sibling-2.3
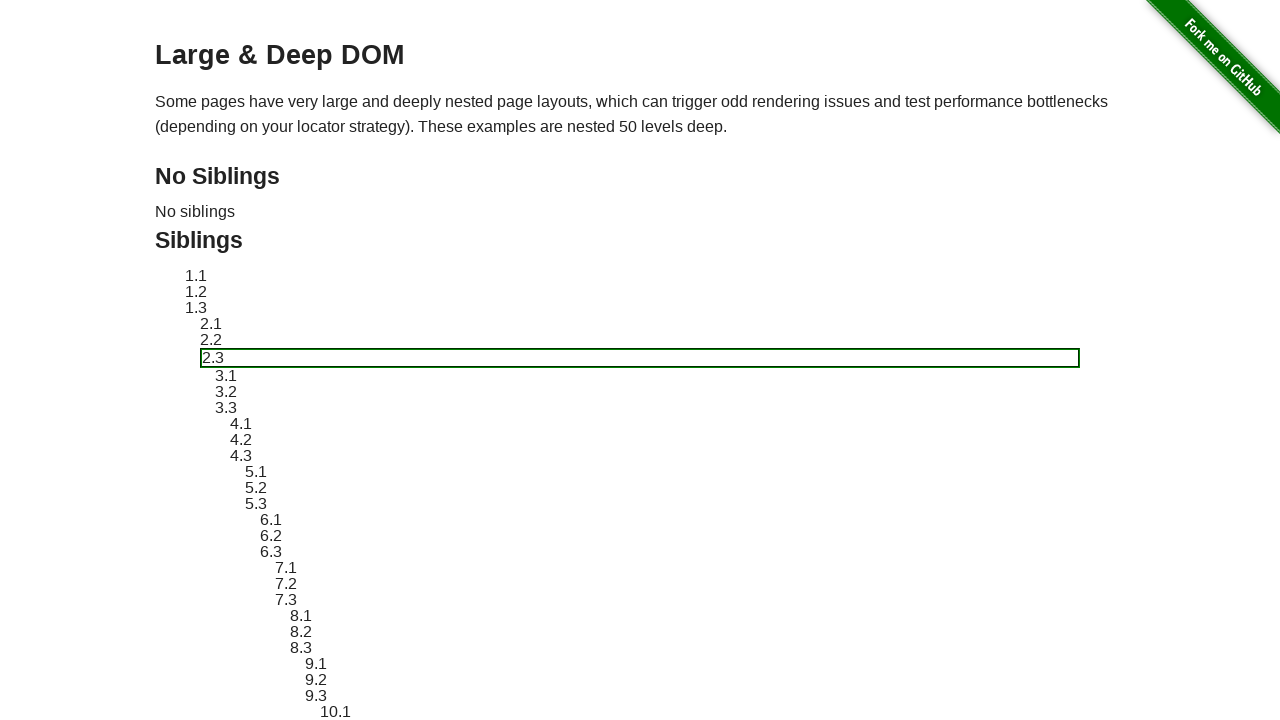

Located element with id sibling-2.2
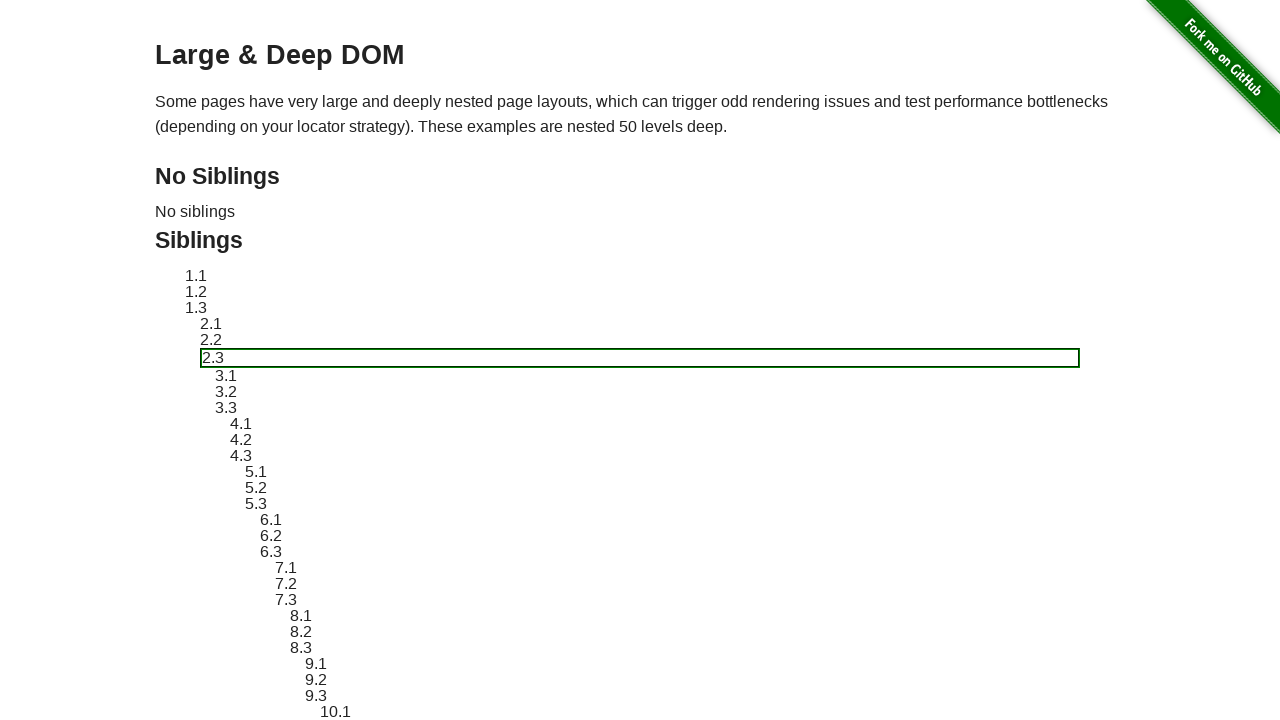

Waited for element sibling-2.2 to be ready
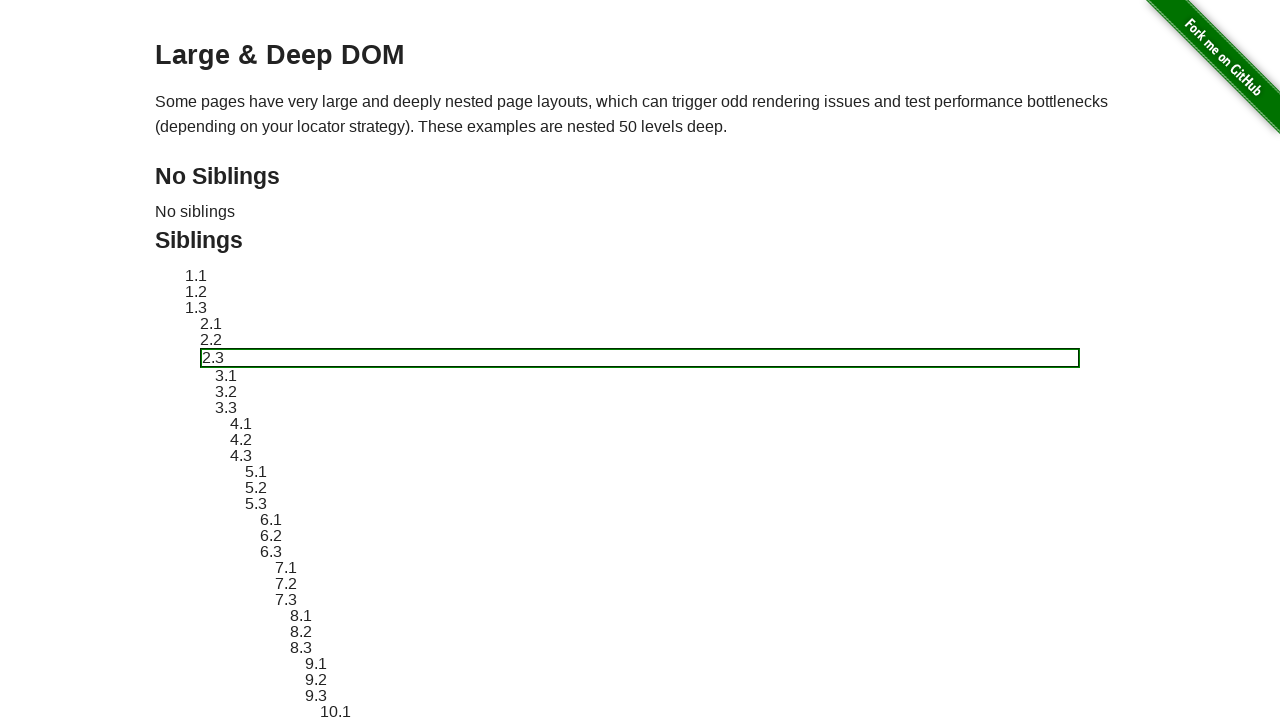

Applied red border highlight to element sibling-2.2
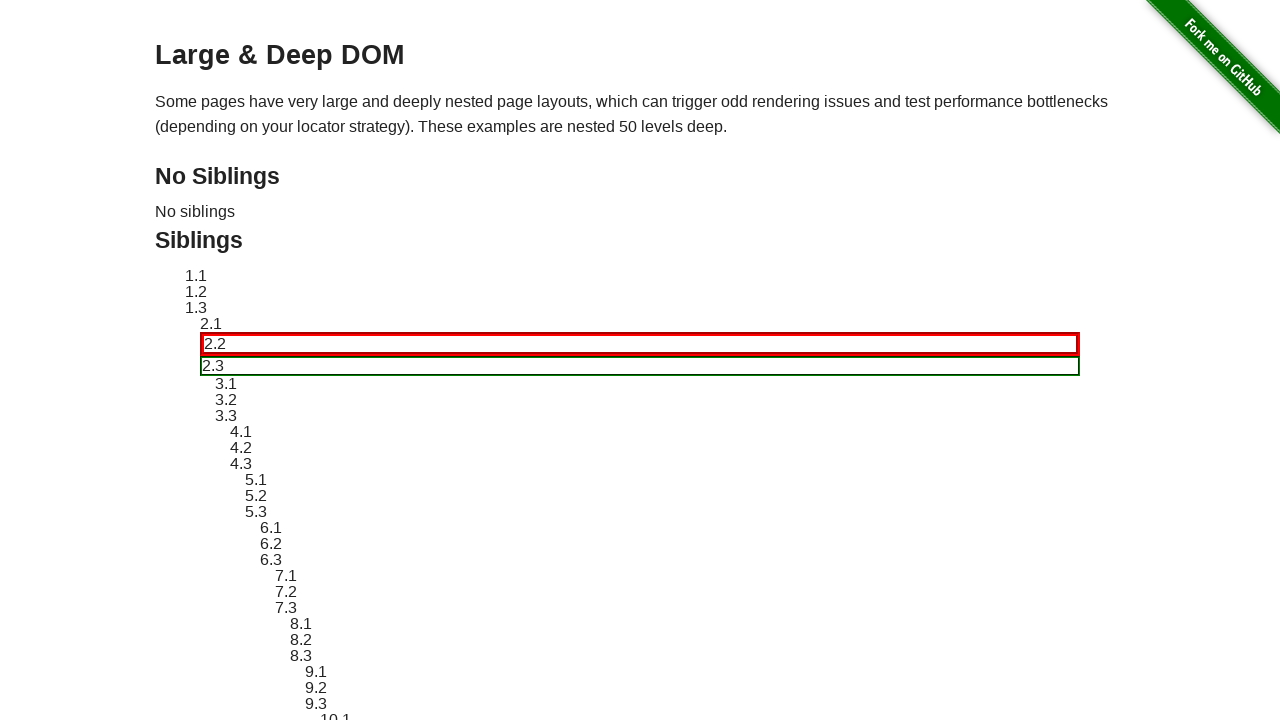

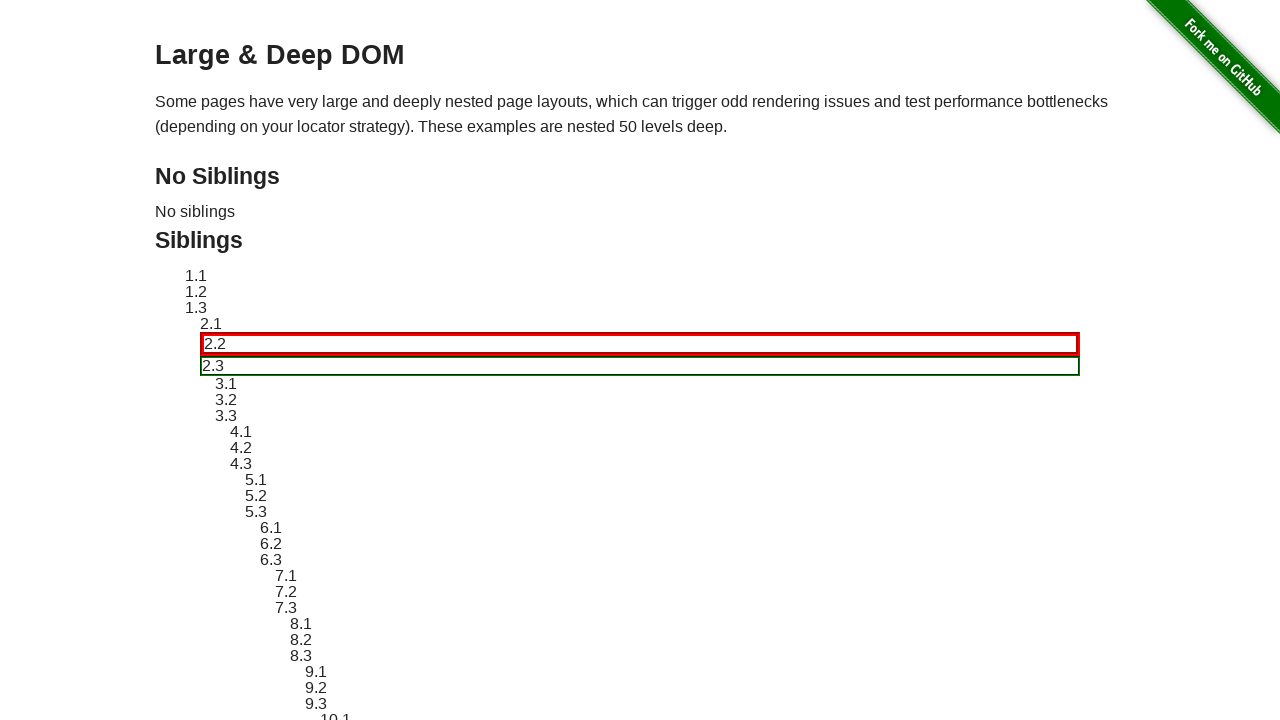